Tests iframe interaction by switching to a frame and entering text into an input field within the frame

Starting URL: https://demo.automationtesting.in/Frames.html

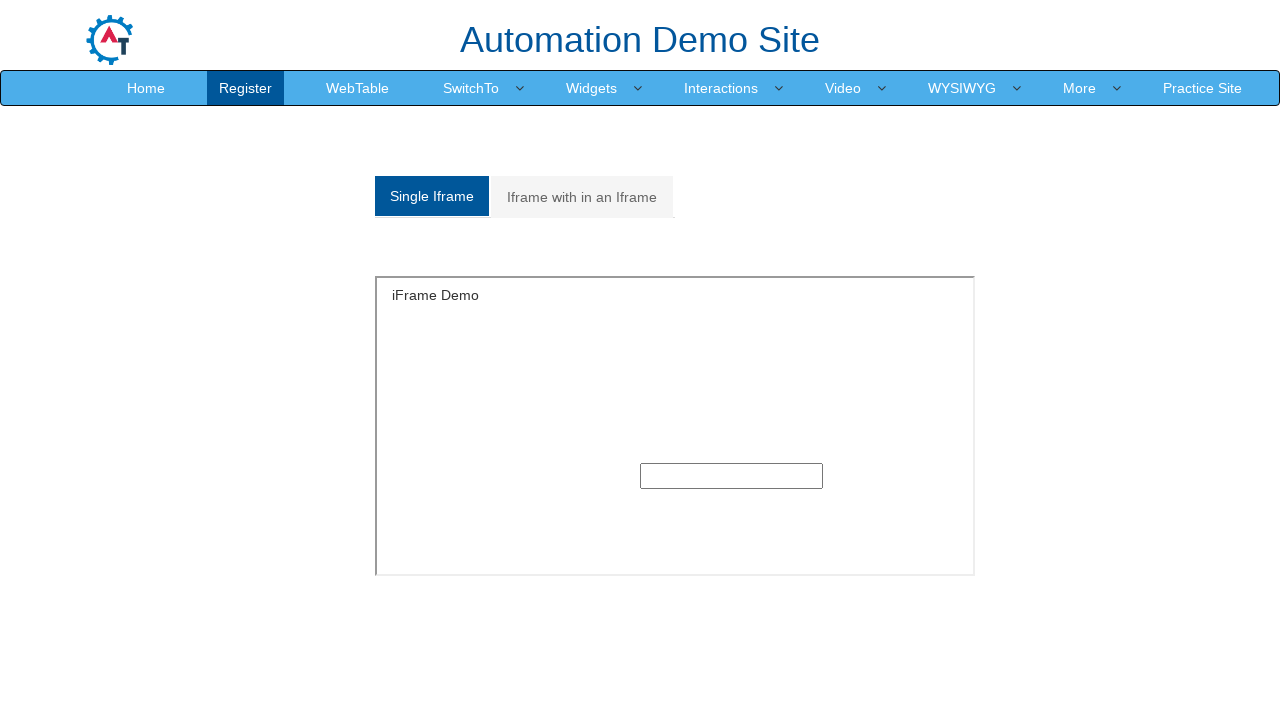

Located iframe with id 'singleframe'
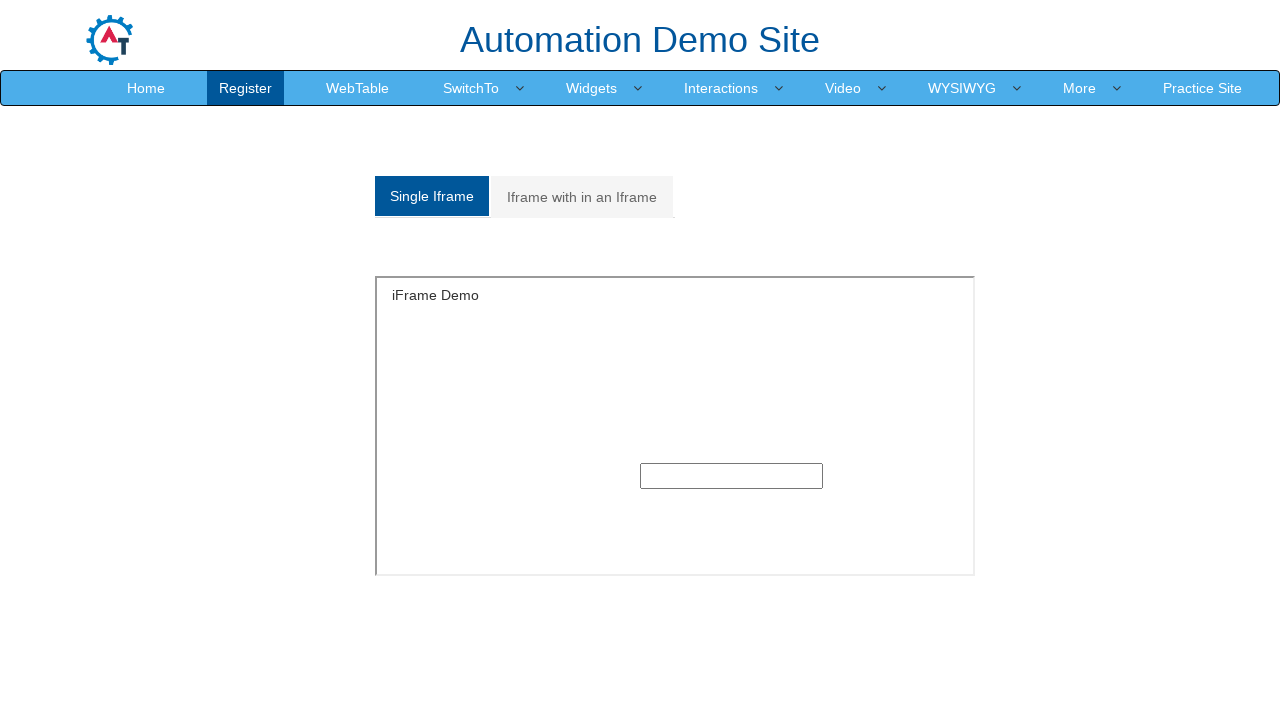

Entered 'TestUser123' into text input field within iframe on iframe#singleframe >> internal:control=enter-frame >> input[type='text']
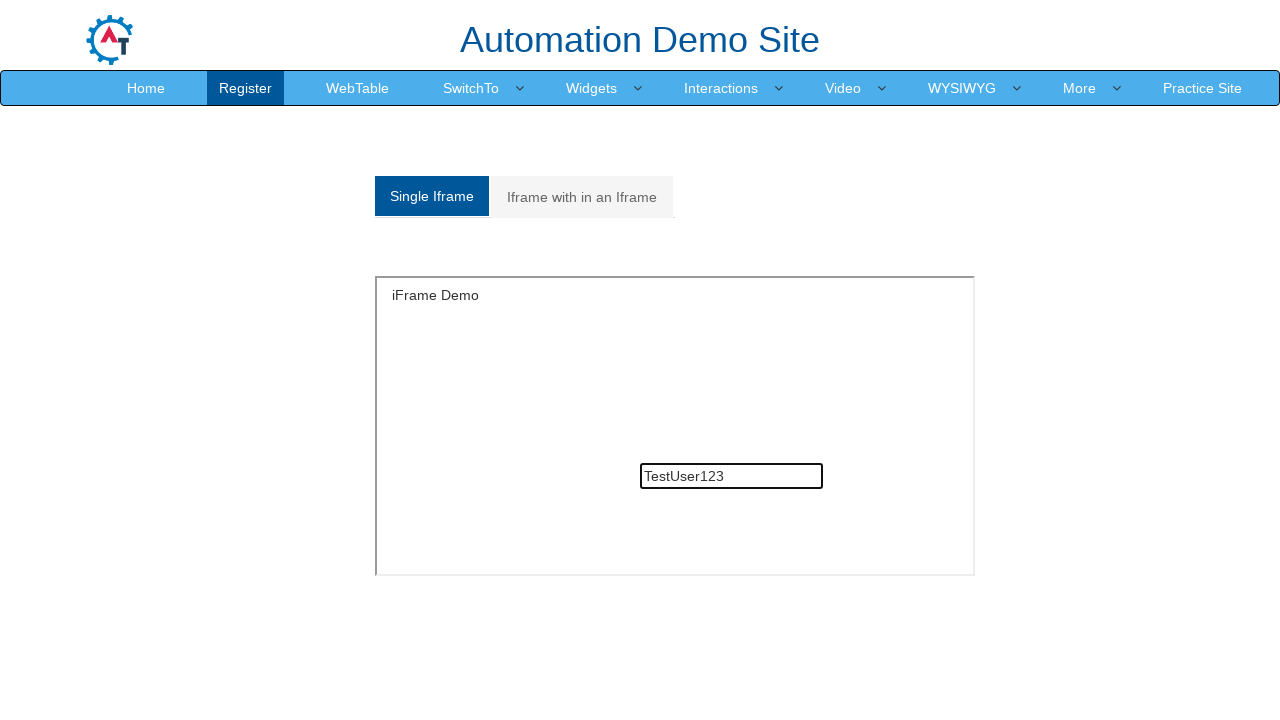

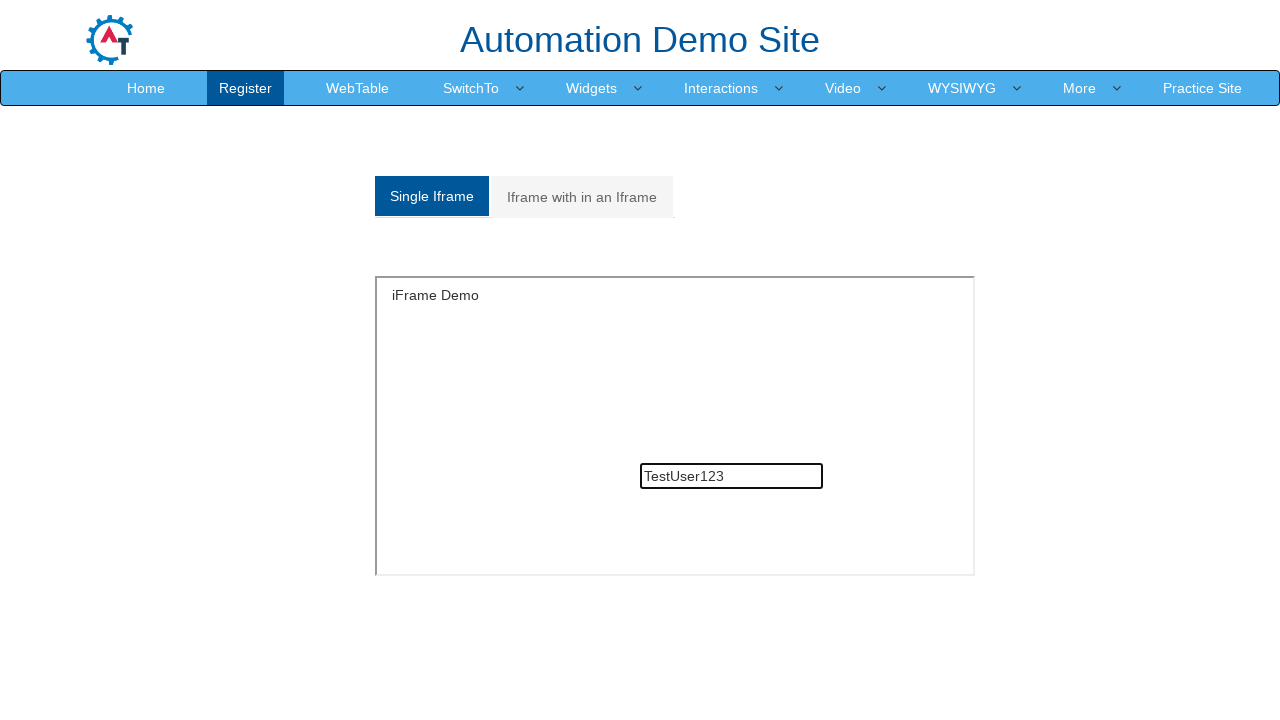